Tests clicking a button with a dynamic ID on a UI testing playground site, which is designed to test automation tools' ability to handle elements with changing IDs.

Starting URL: http://uitestingplayground.com/dynamicid

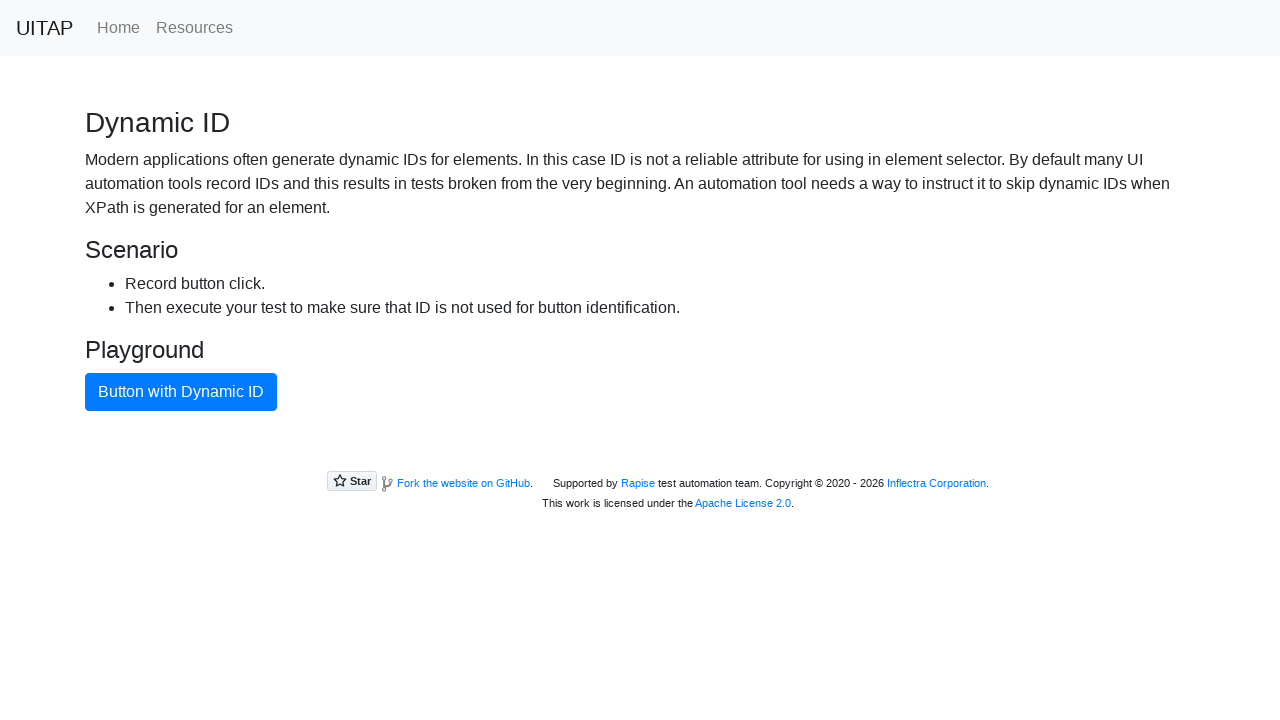

Clicked the blue primary button with dynamic ID at (181, 392) on button.btn.btn-primary
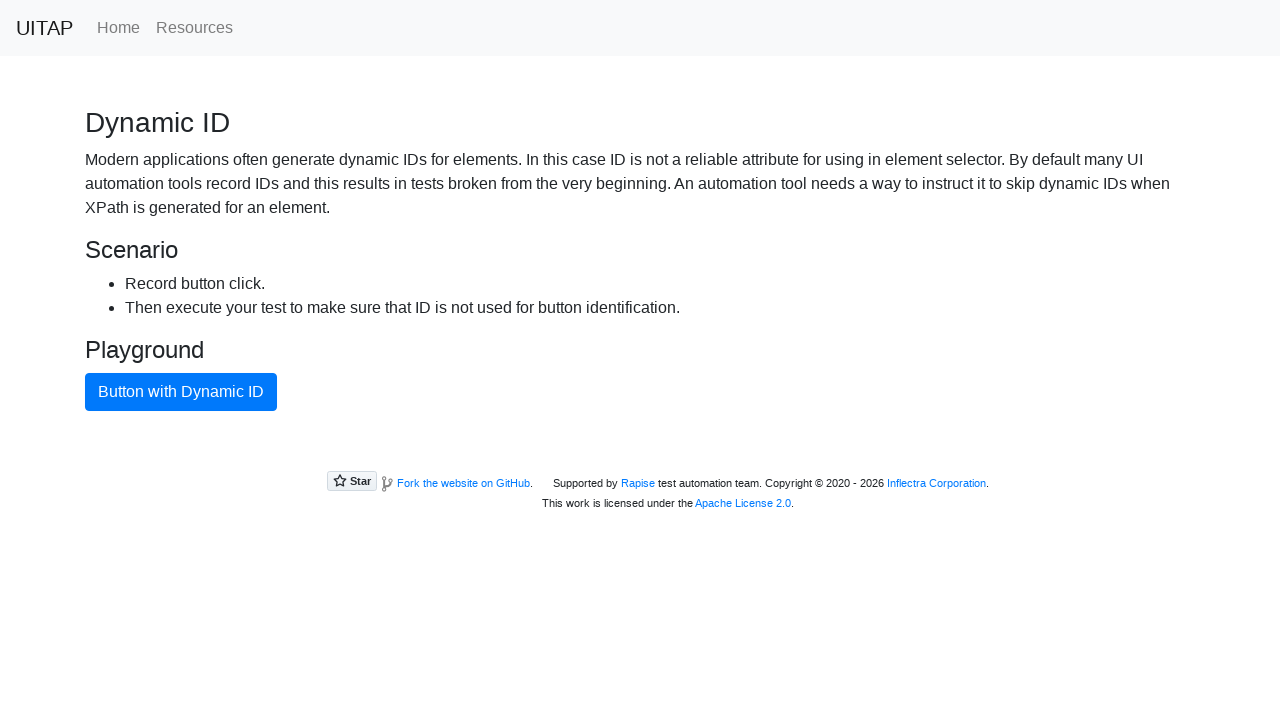

Waited 1 second to confirm button click was successful
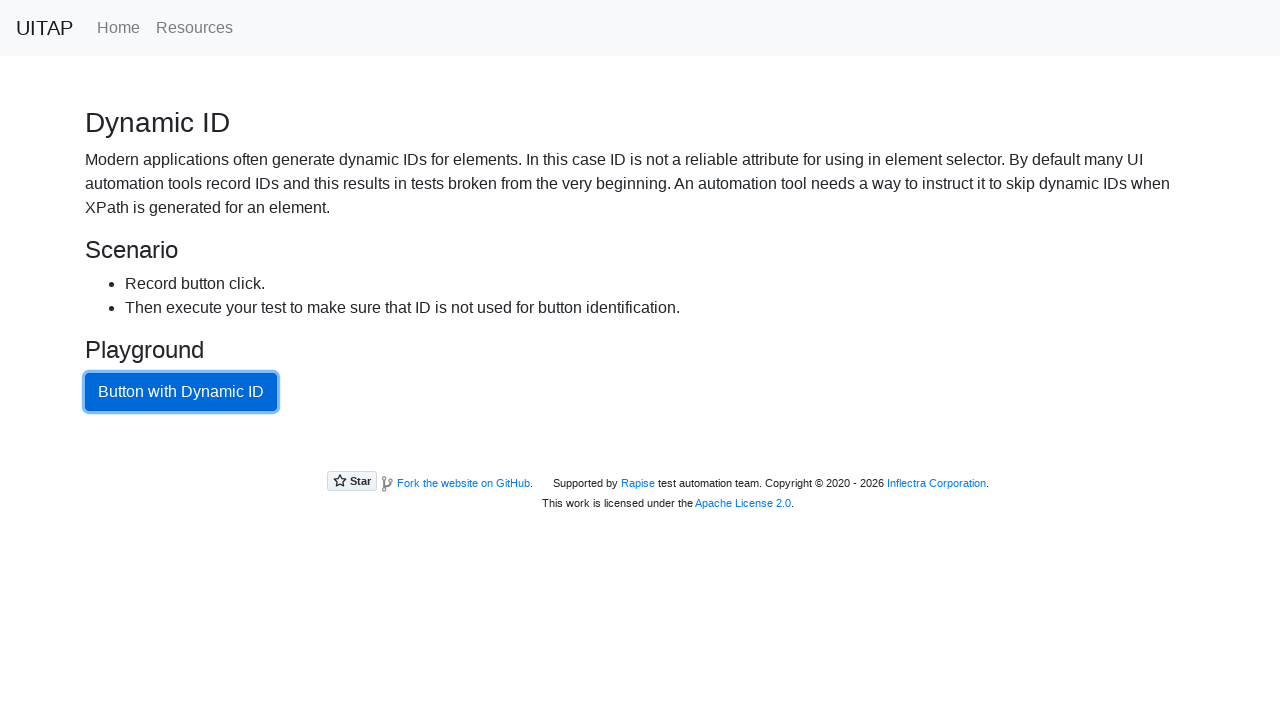

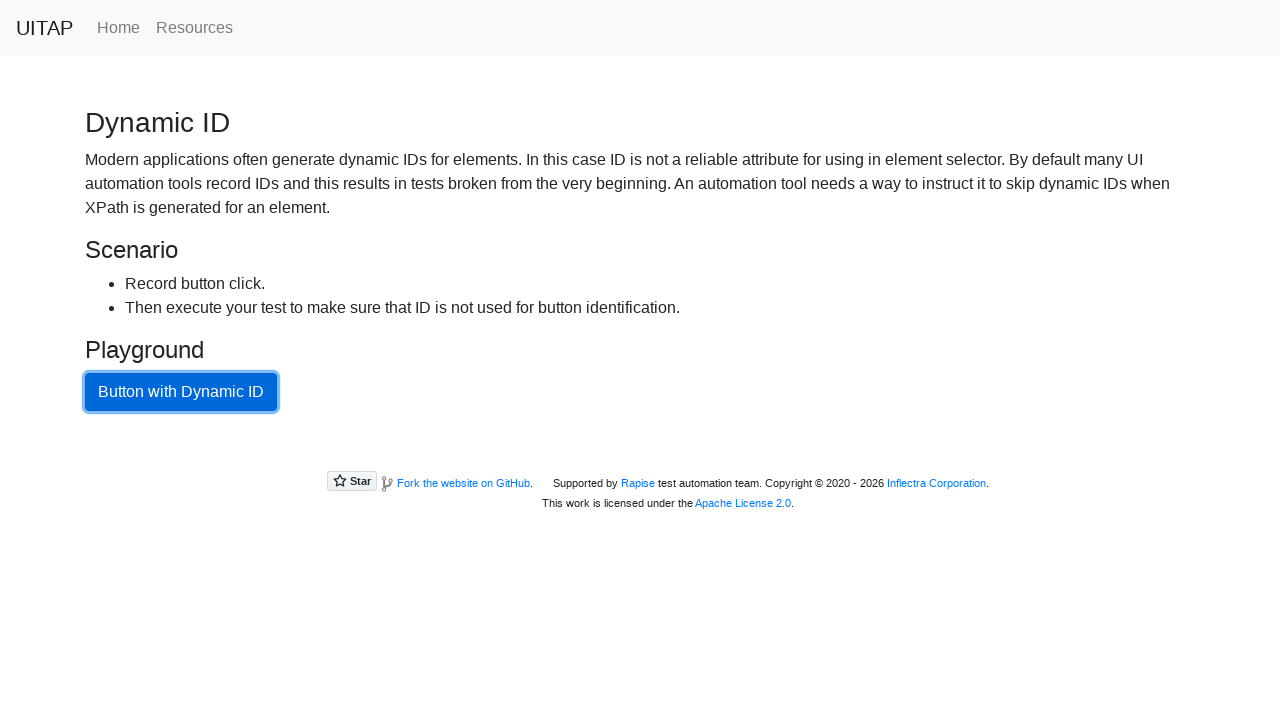